Tests a math challenge form by reading a value from the page, calculating a mathematical result (log of absolute value of 12*sin(x)), filling in the answer, checking required checkboxes, and submitting the form.

Starting URL: https://suninjuly.github.io/math.html

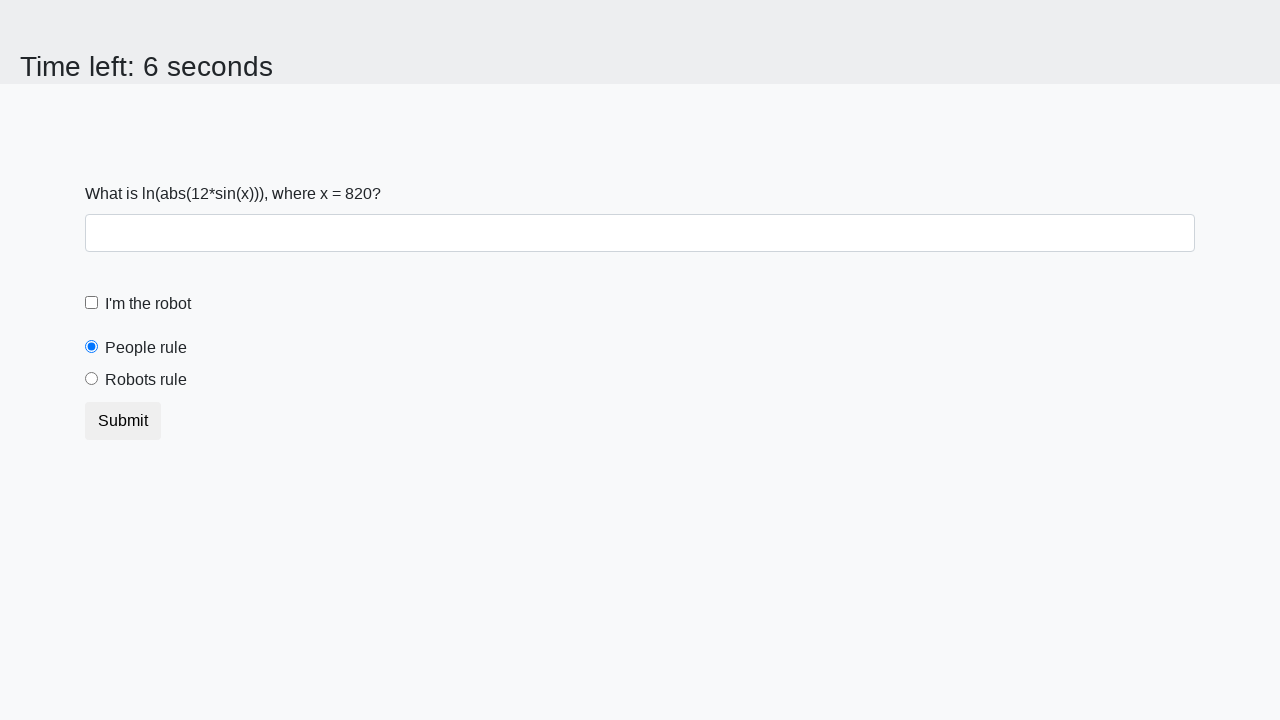

Retrieved x value from page
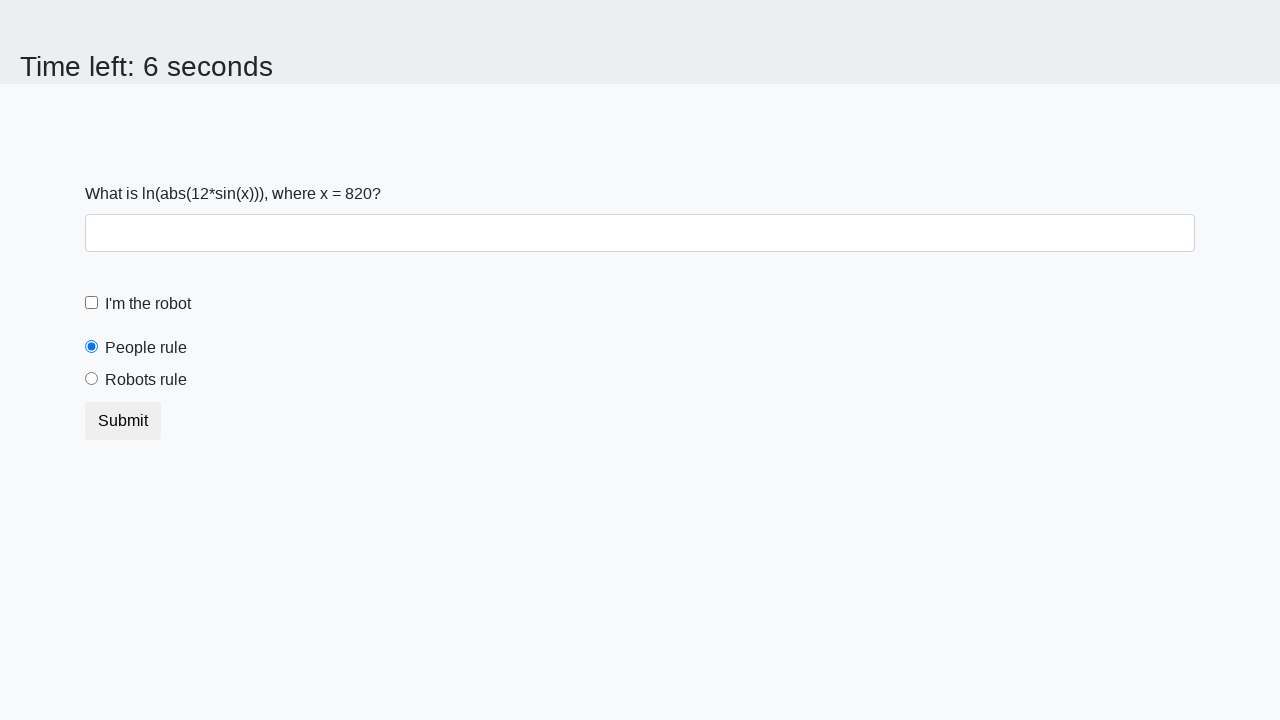

Calculated mathematical result: log(abs(12*sin(x)))
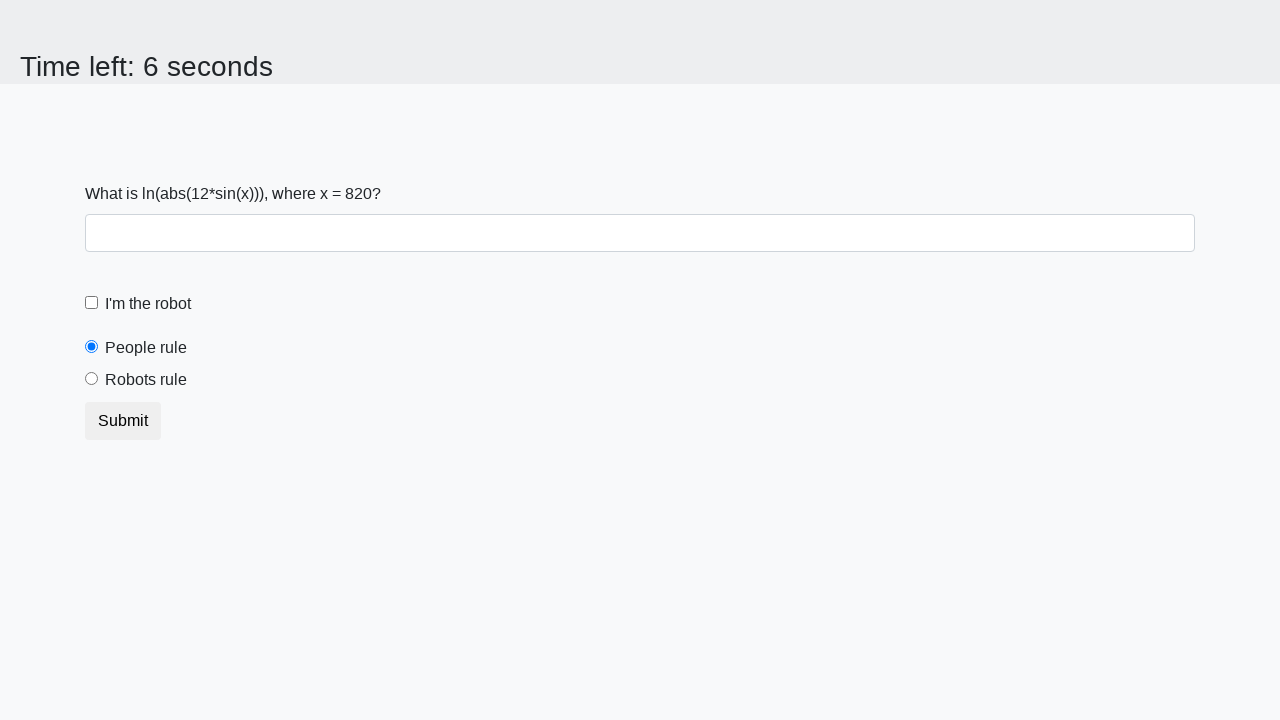

Filled answer field with calculated value on #answer
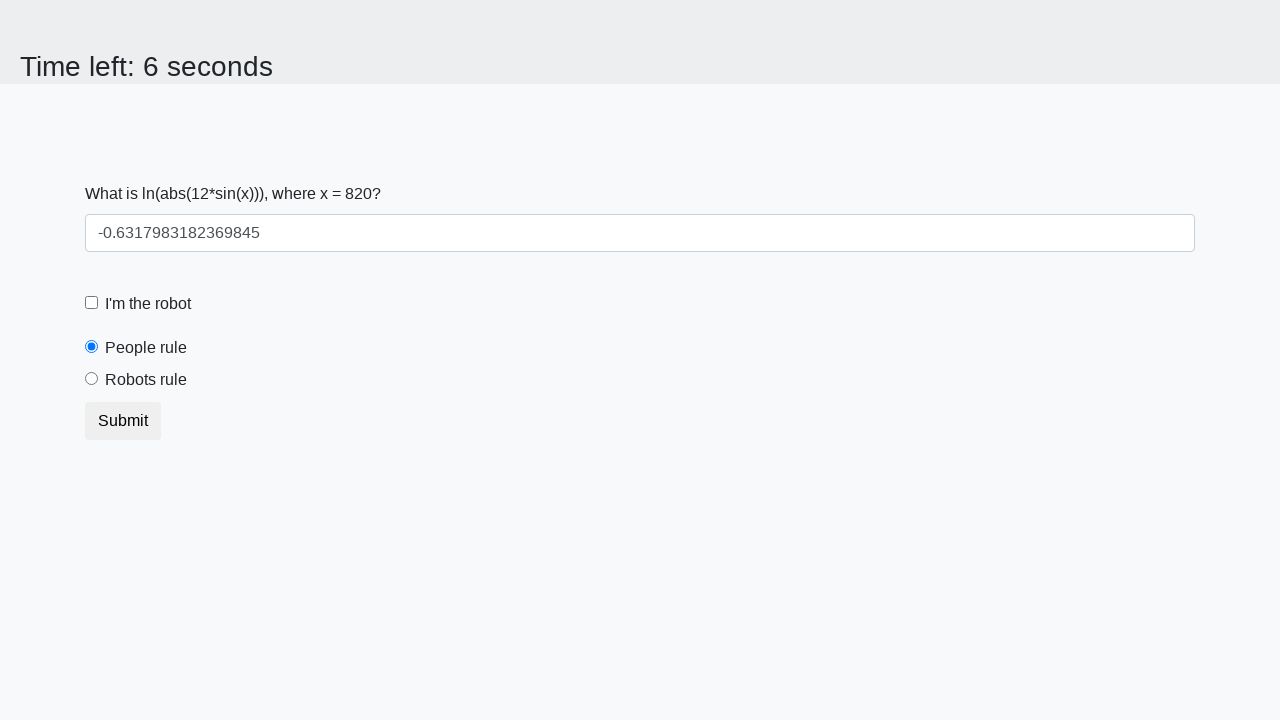

Checked the robot checkbox at (148, 304) on label.form-check-label[for='robotCheckbox']
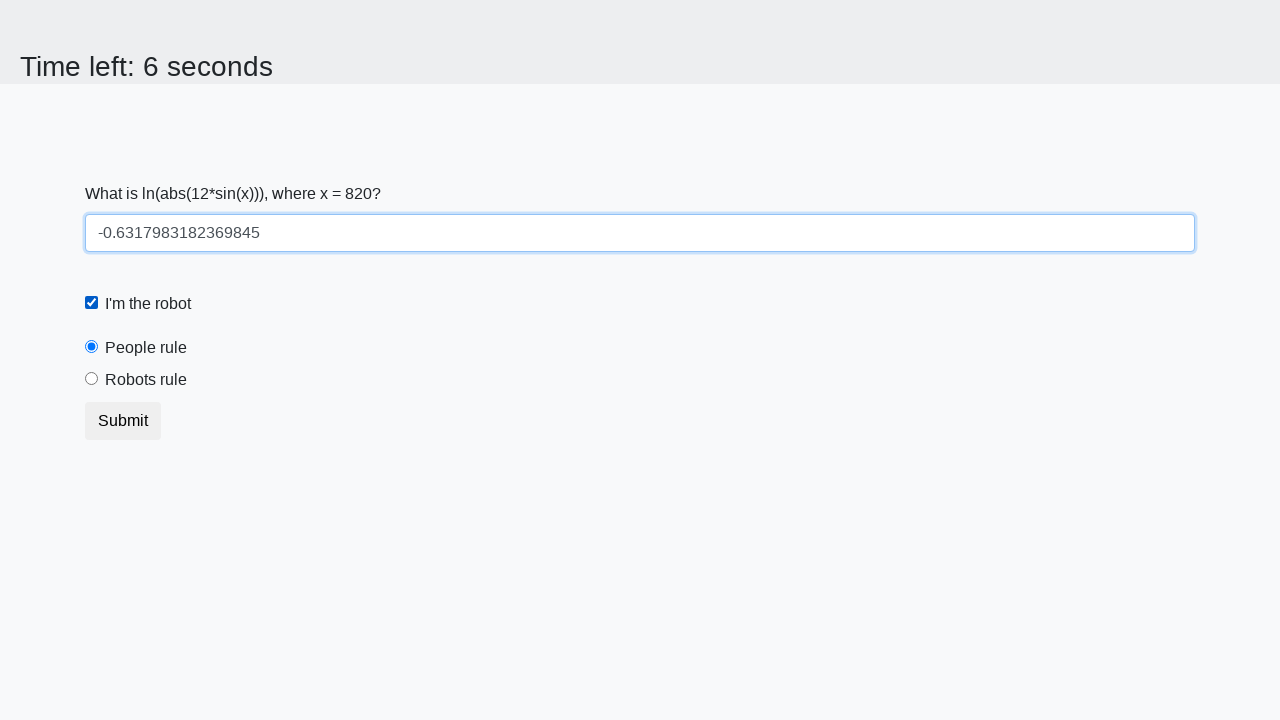

Selected the robots rule radio button at (146, 380) on label.form-check-label[for='robotsRule']
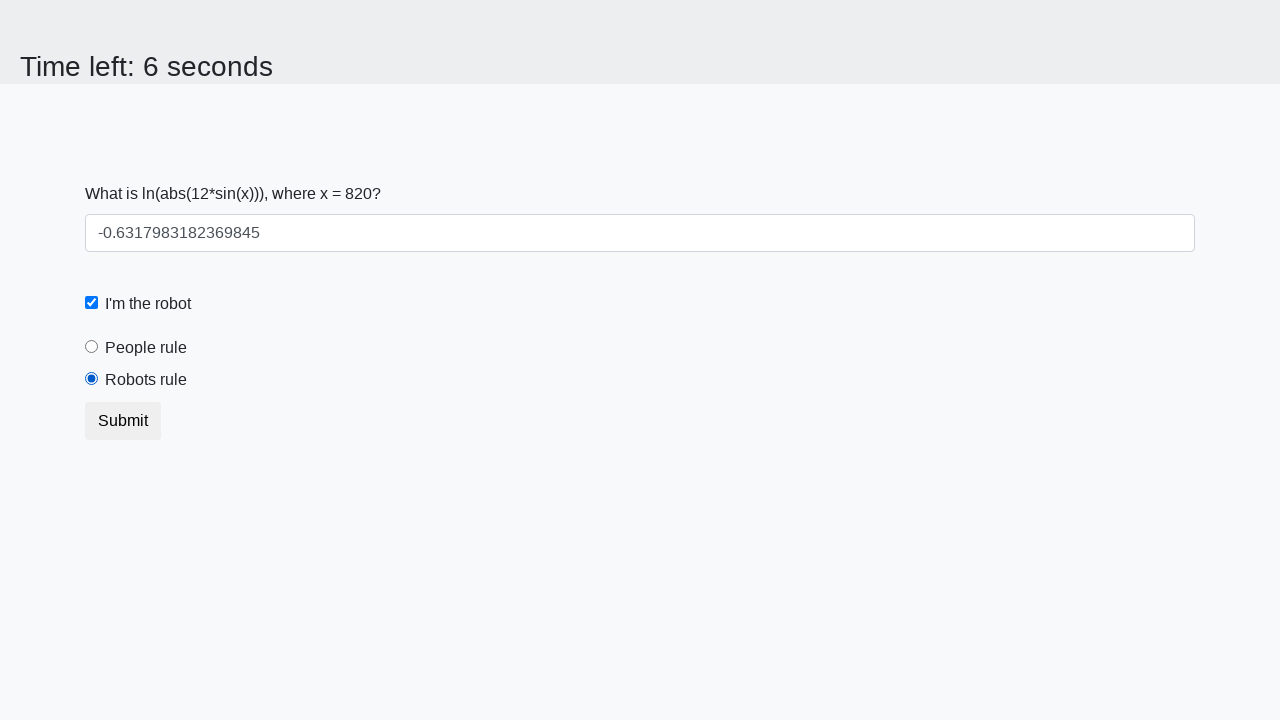

Submitted the form at (123, 421) on button[type='submit']
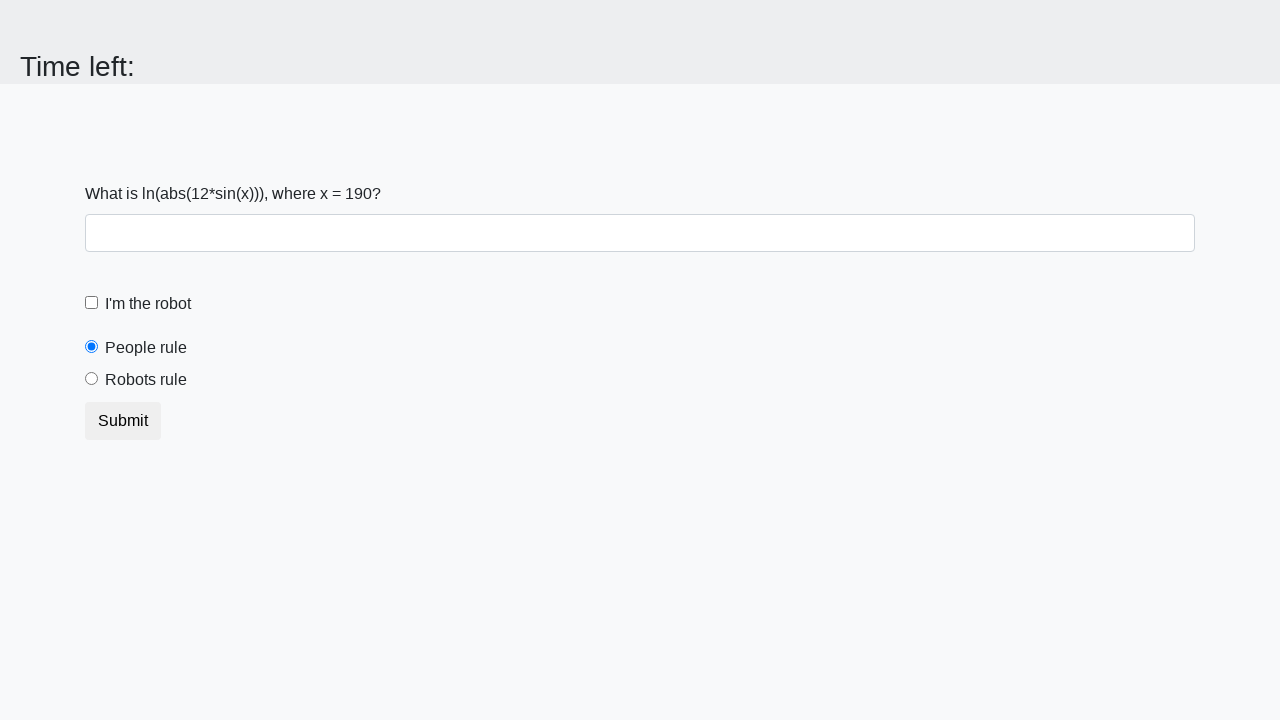

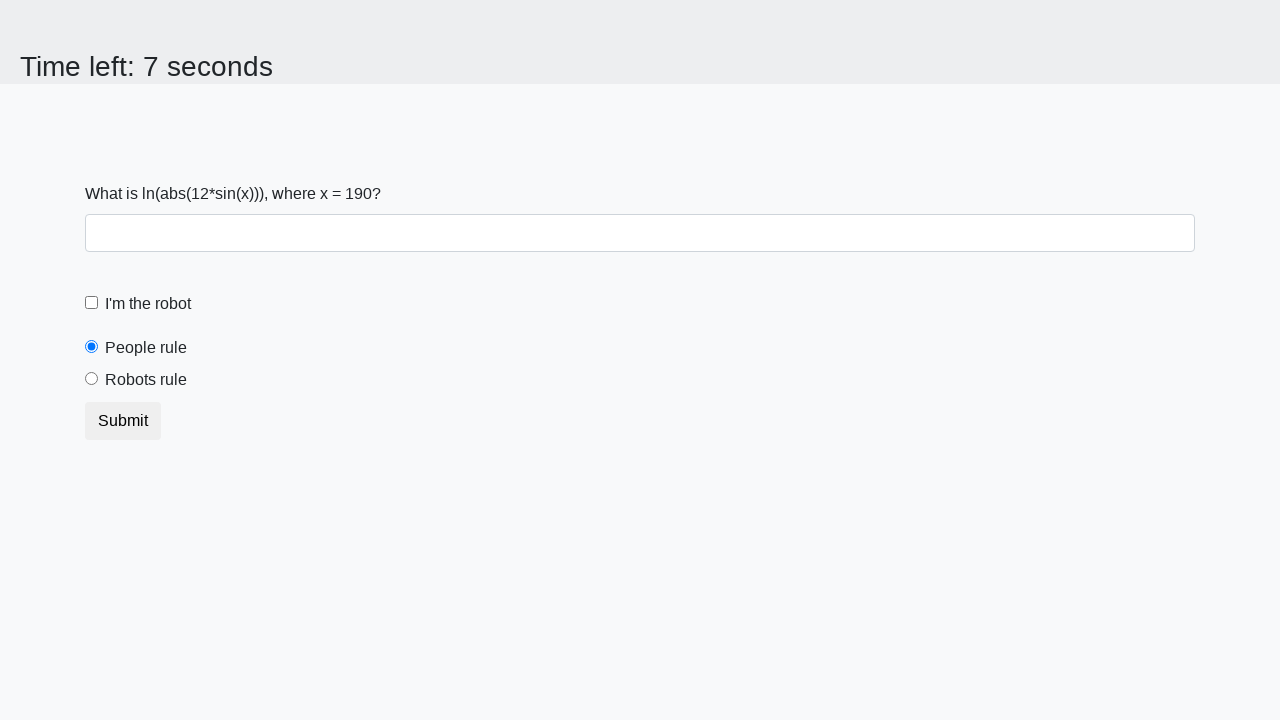